Tests a form that calculates the sum of two numbers and selects the result from a dropdown menu before submitting

Starting URL: http://suninjuly.github.io/selects2.html

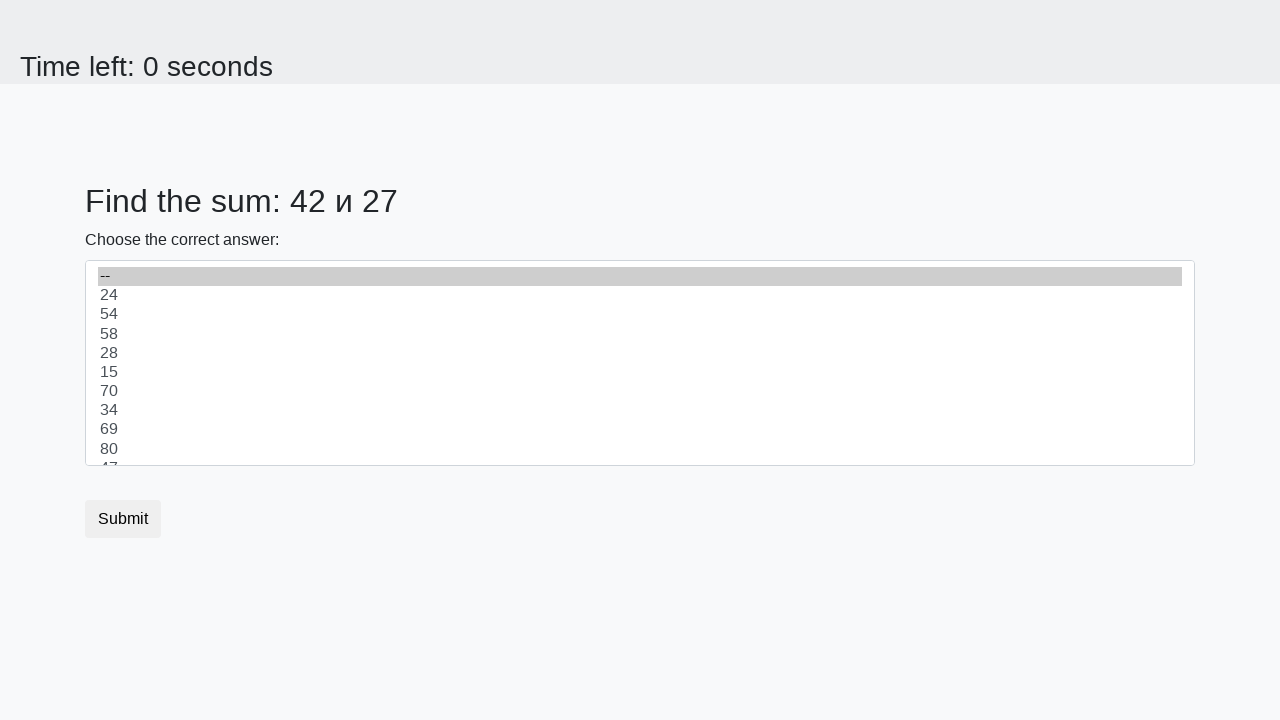

Retrieved first number from #num1 element
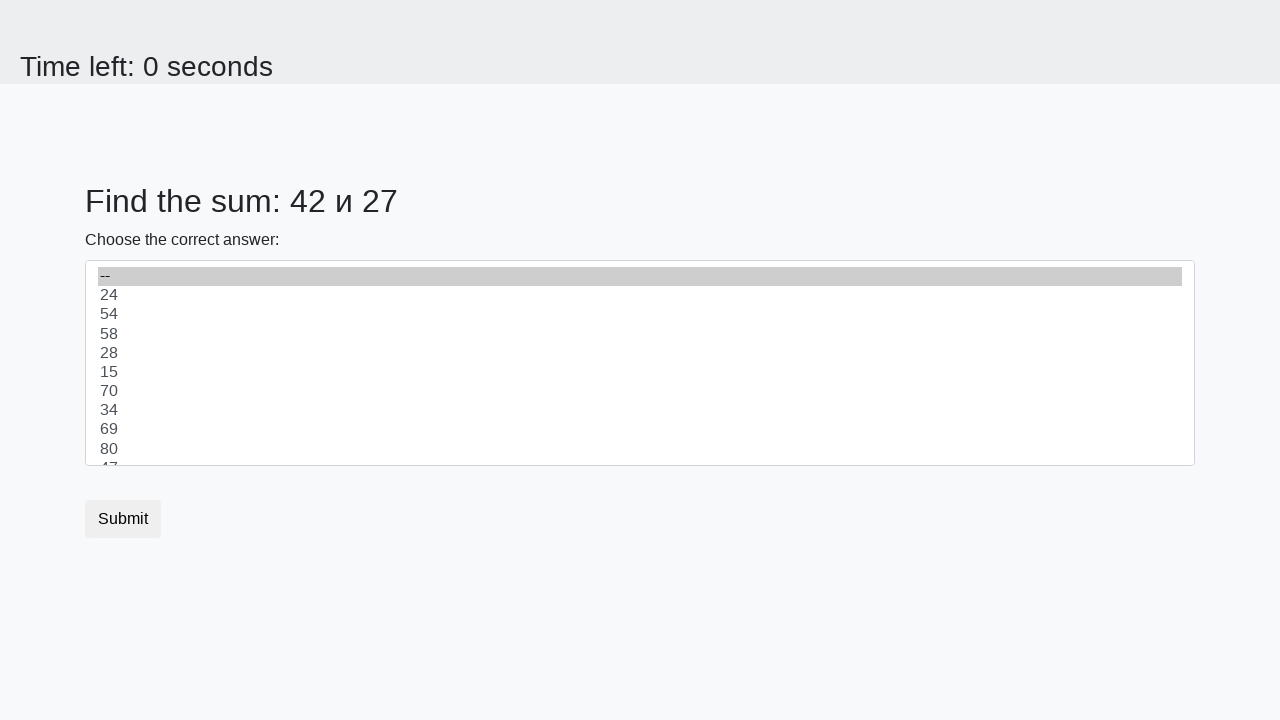

Retrieved second number from #num2 element
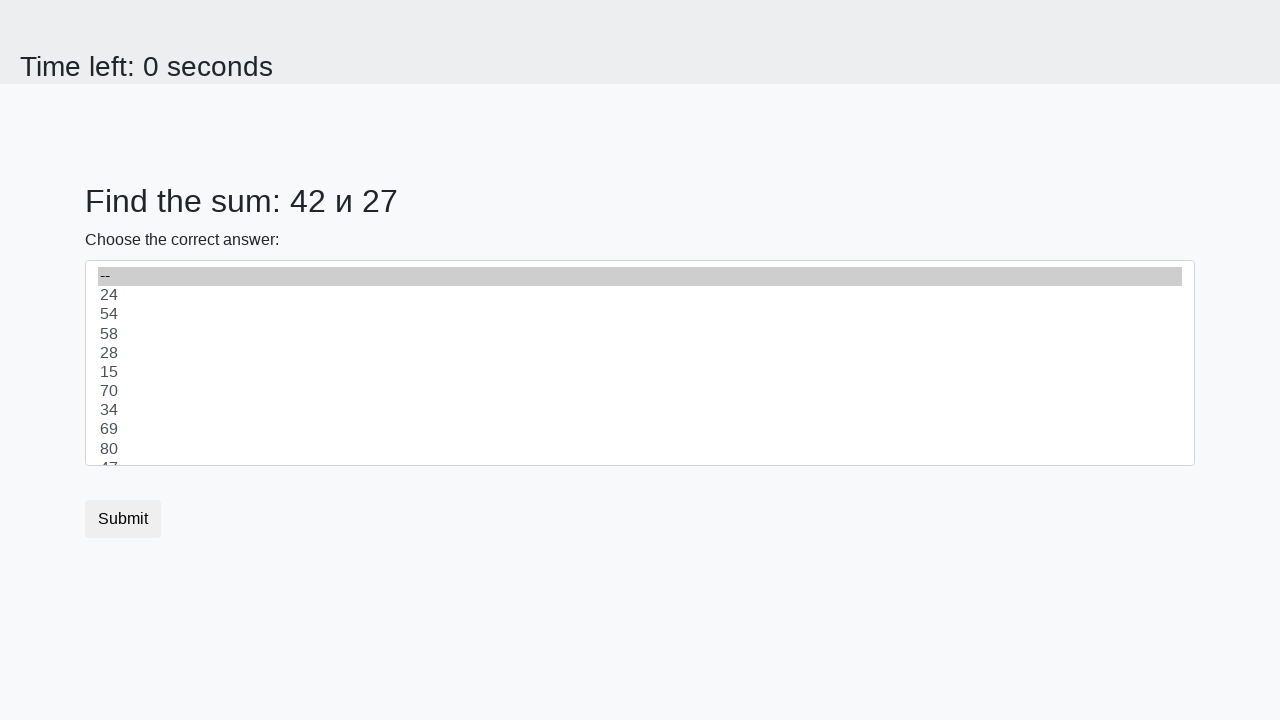

Calculated sum of 42 + 27 = 69
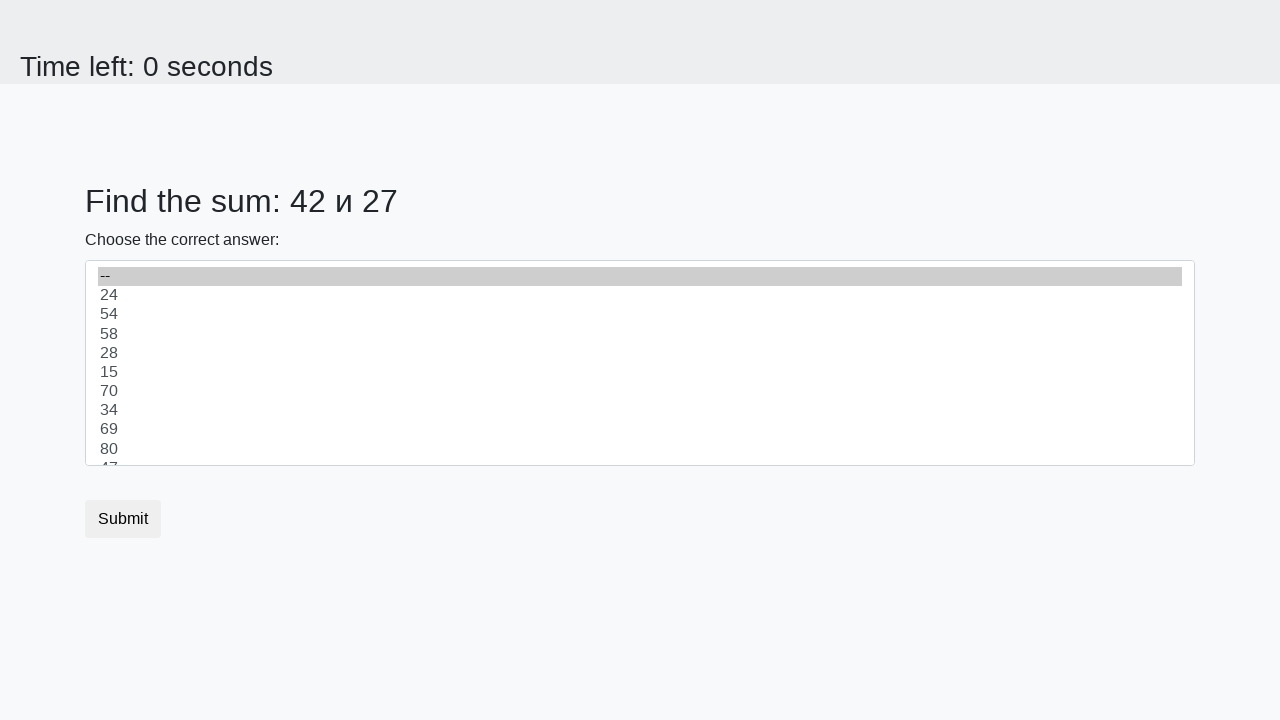

Selected 69 from dropdown menu on select
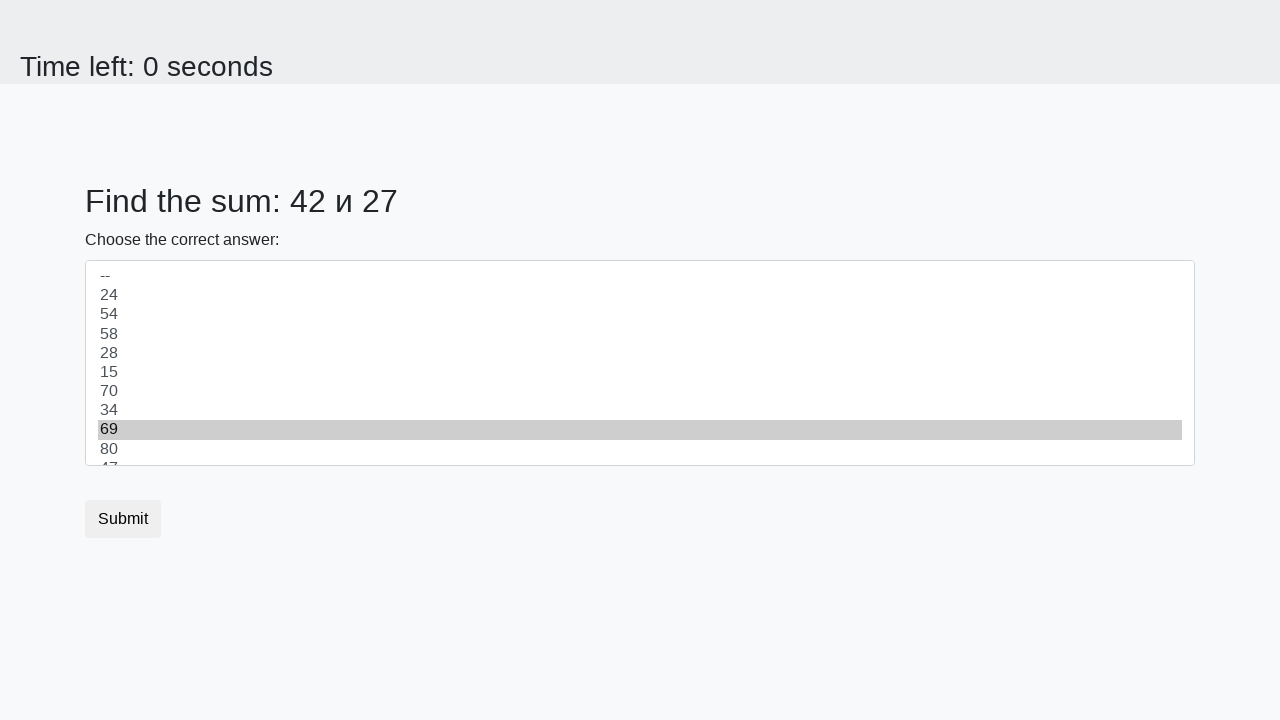

Clicked submit button to submit the form at (123, 519) on .btn
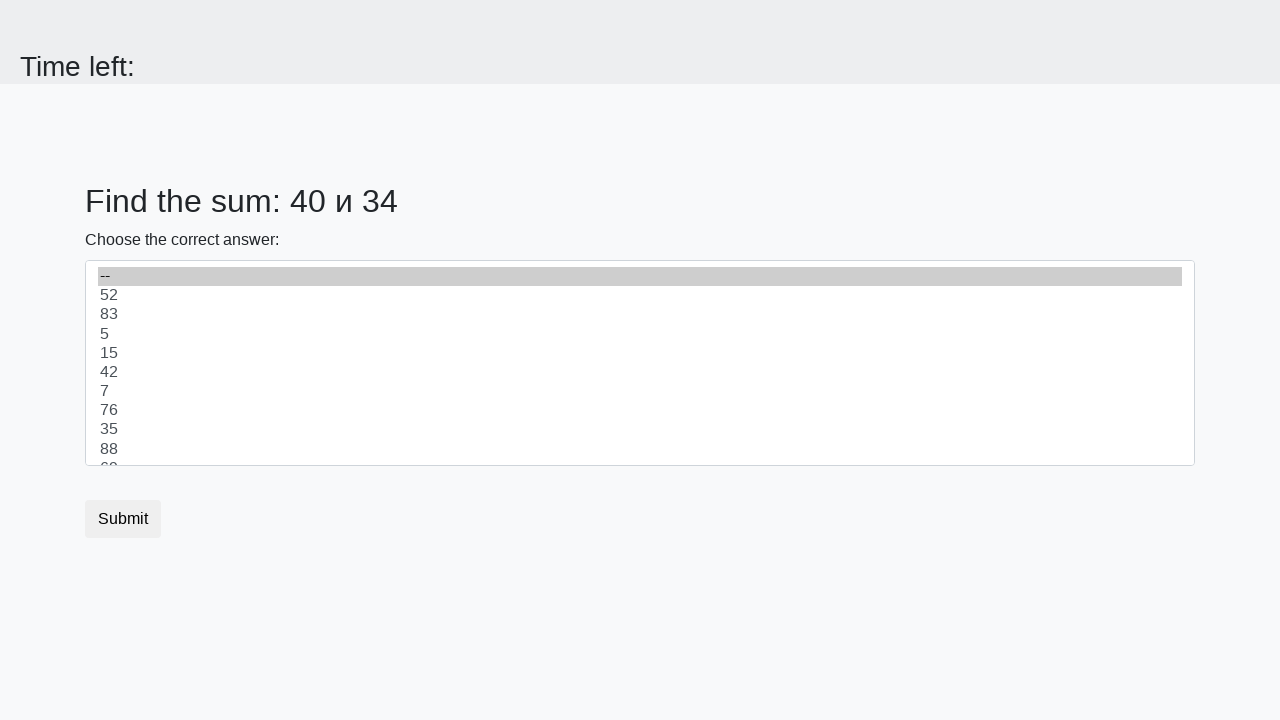

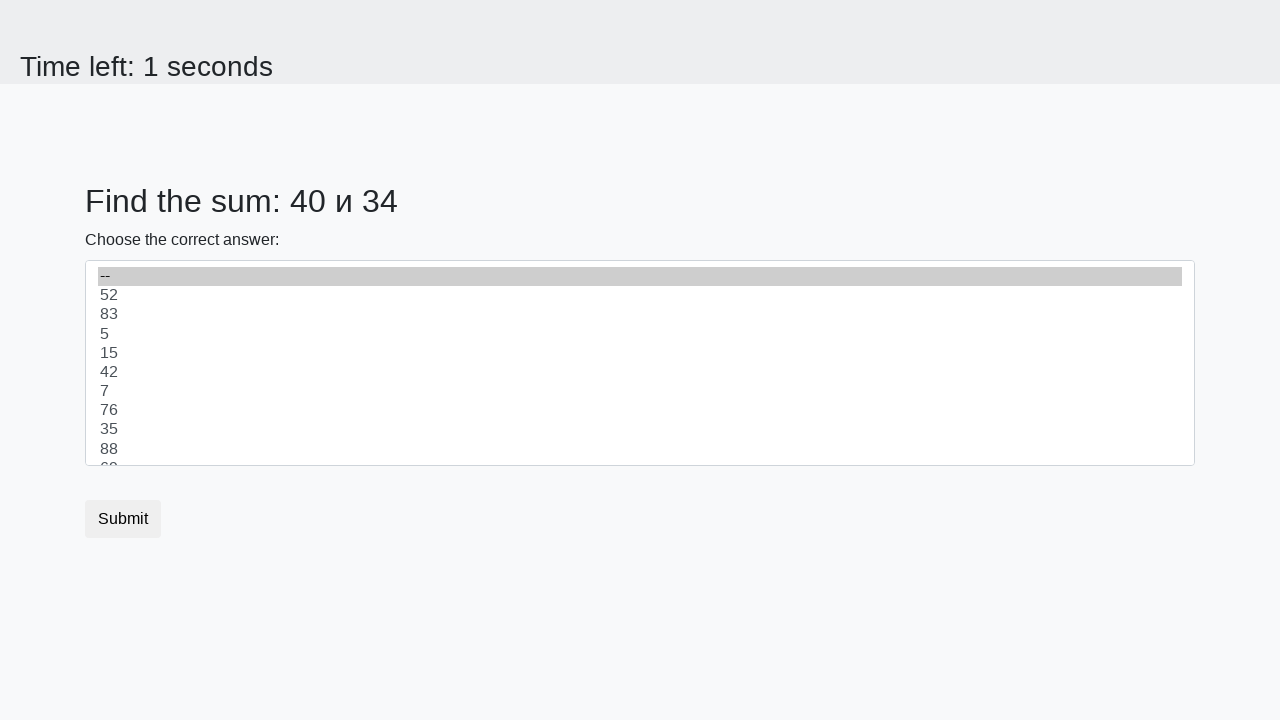